Tests a practice form by filling out name, email, password fields, checking a checkbox, selecting a radio button, submitting the form, verifying success message, and updating a text field.

Starting URL: https://rahulshettyacademy.com/angularpractice/

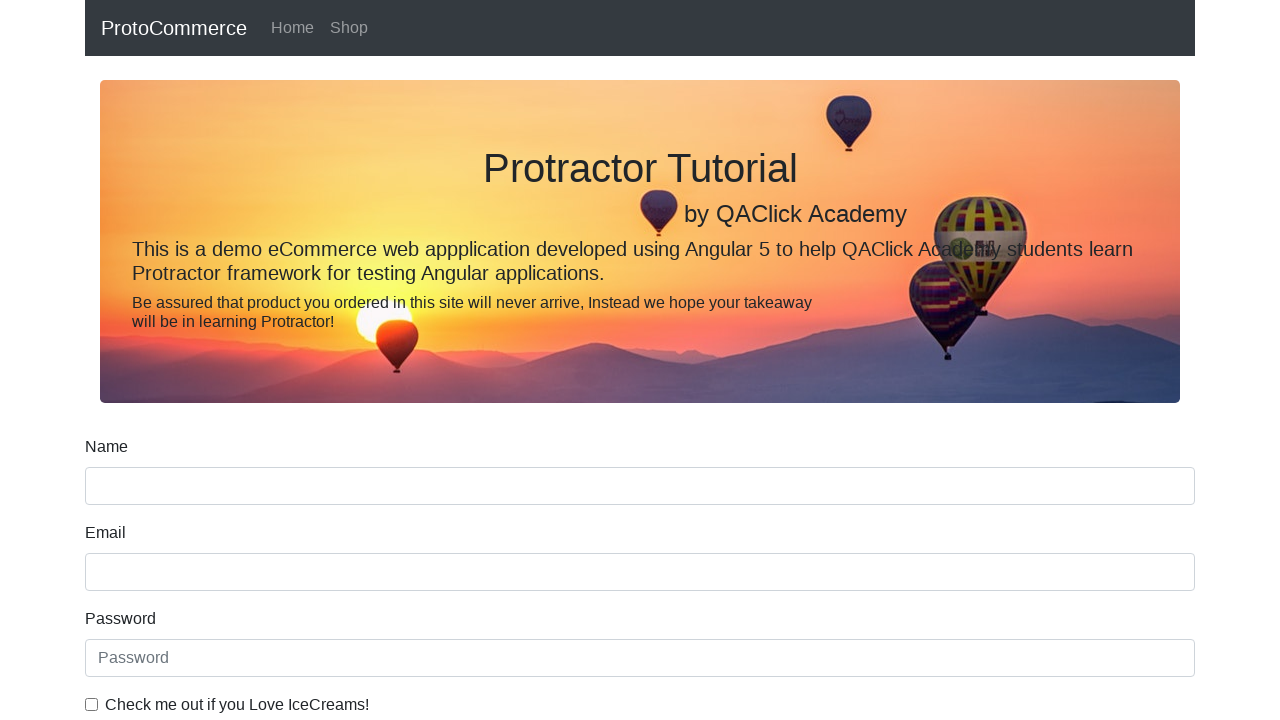

Filled name field with 'madhu' on input[name="name"]
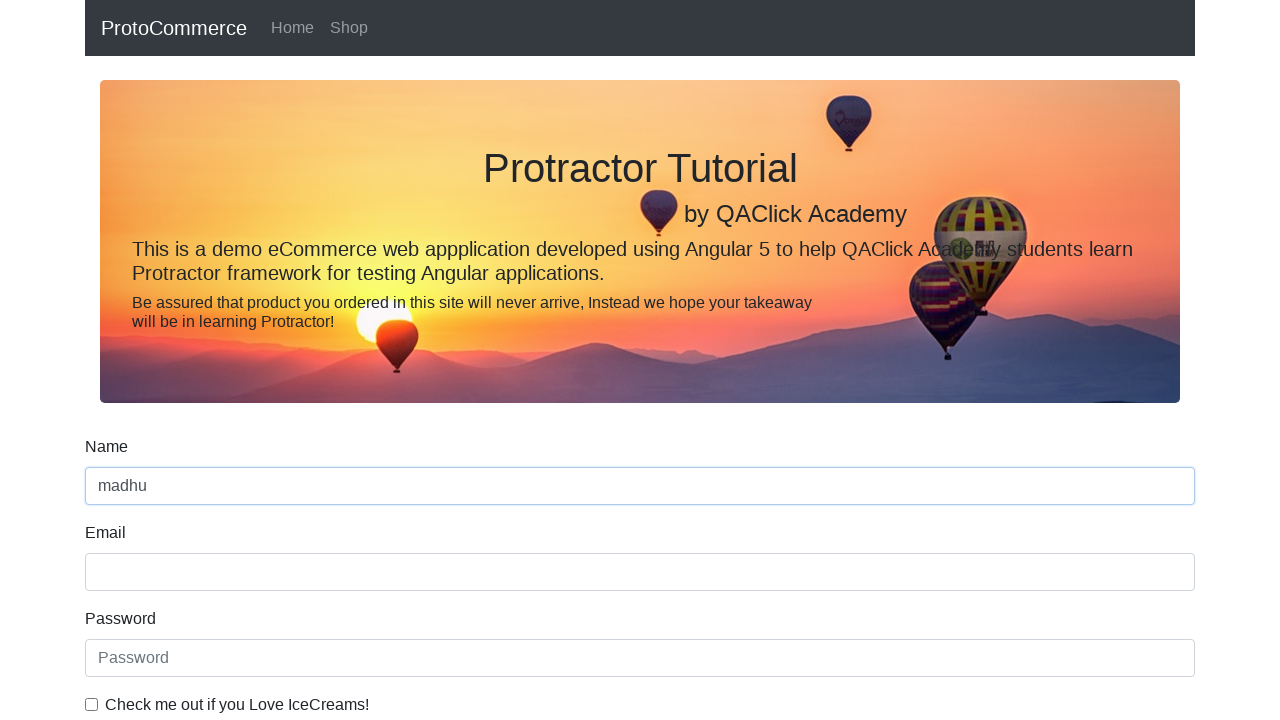

Filled email field with 'test@gmail.com' on input[name="email"]
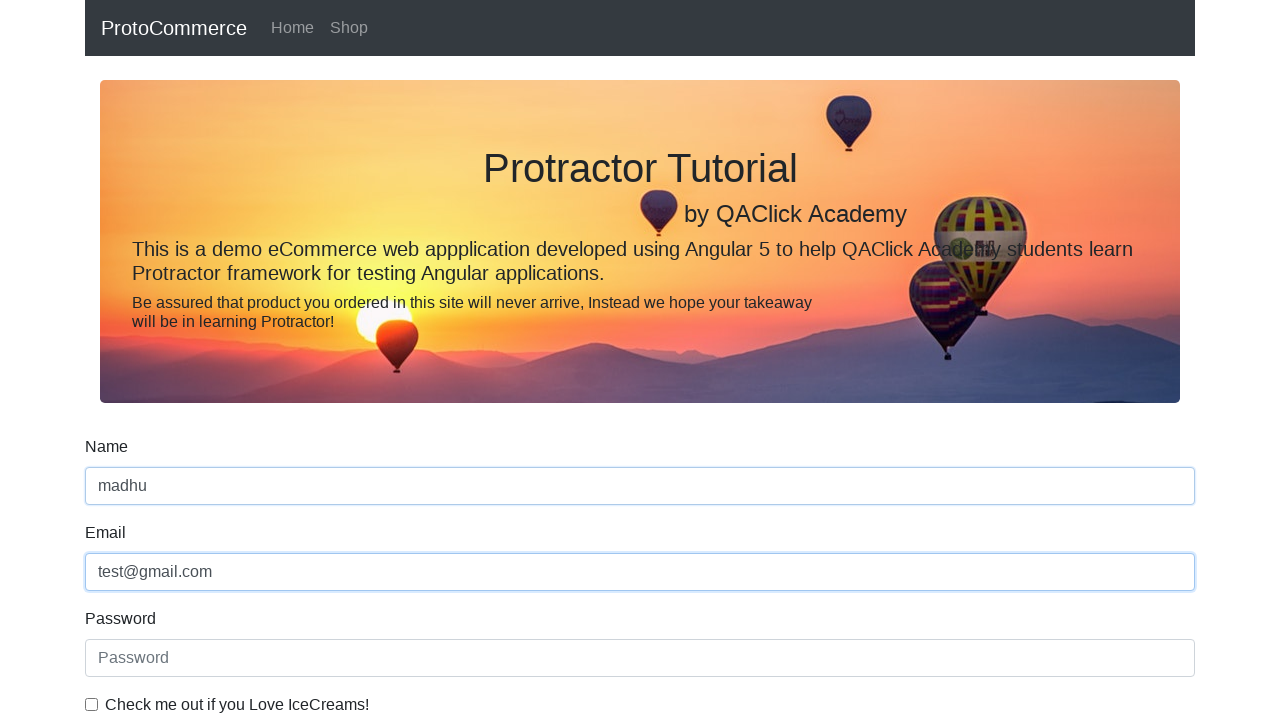

Filled password field with '12345678' on #exampleInputPassword1
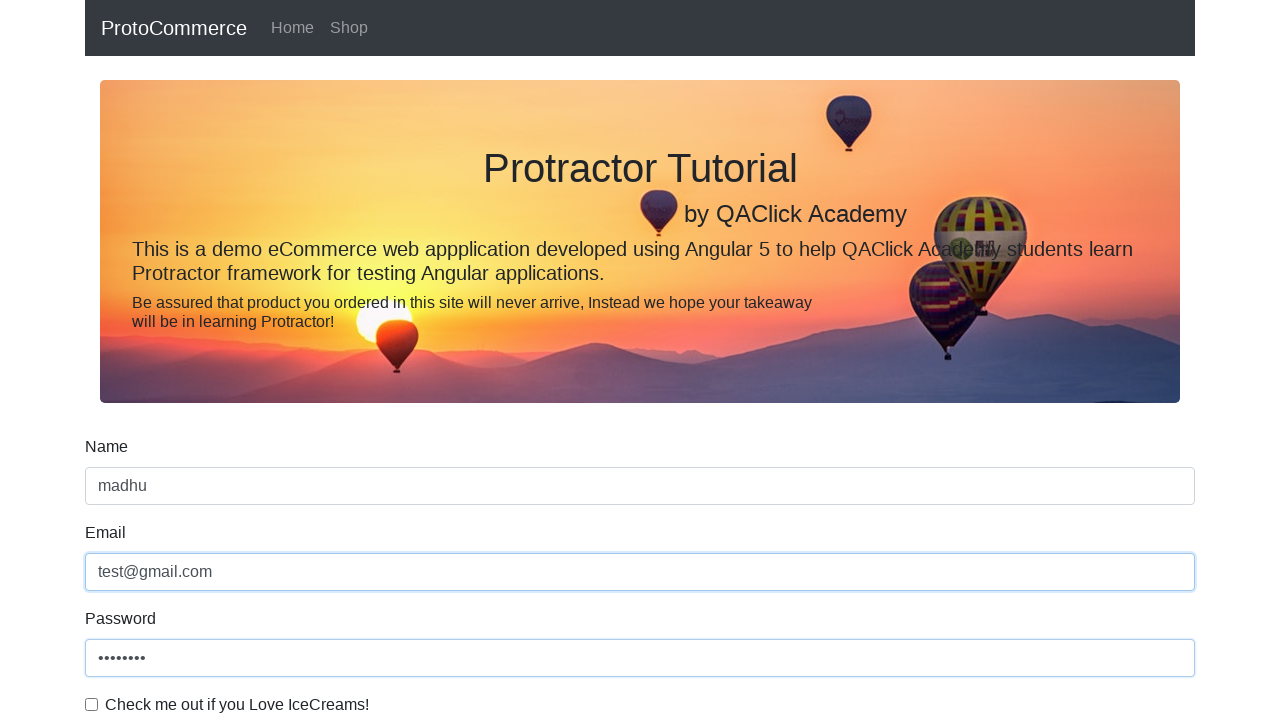

Checked the checkbox at (92, 704) on #exampleCheck1
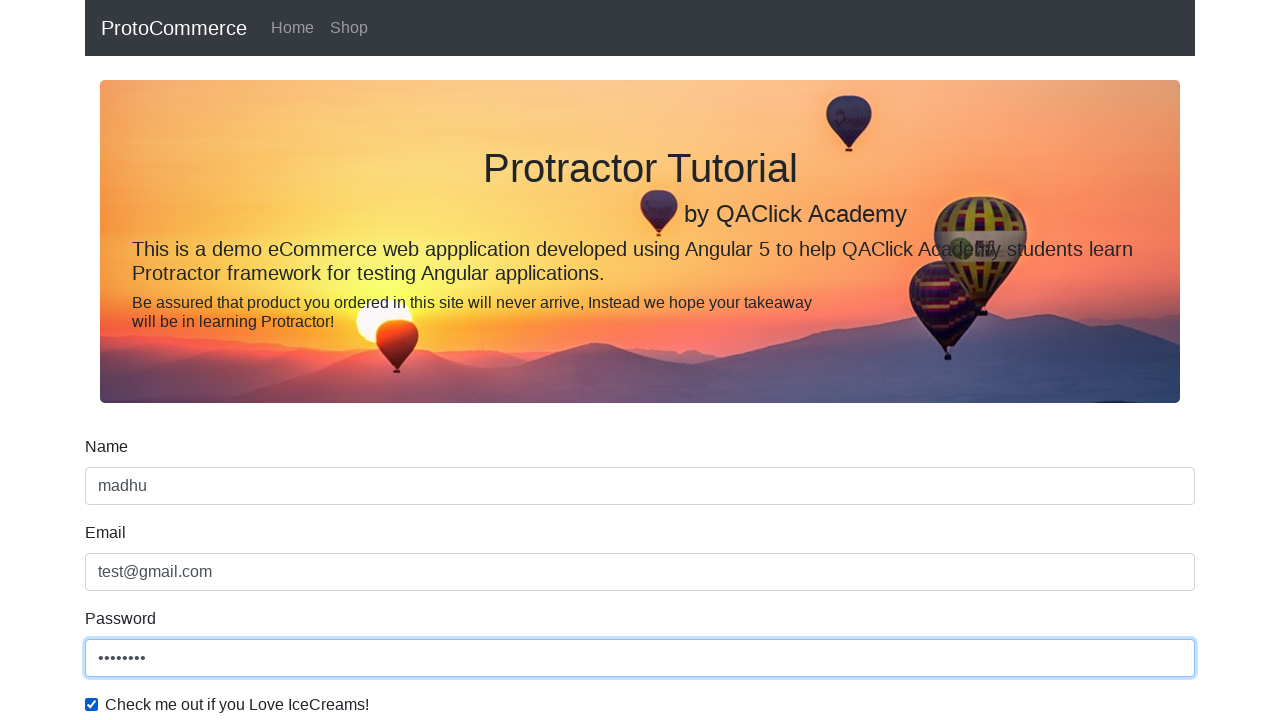

Selected the radio button at (238, 360) on #inlineRadio1
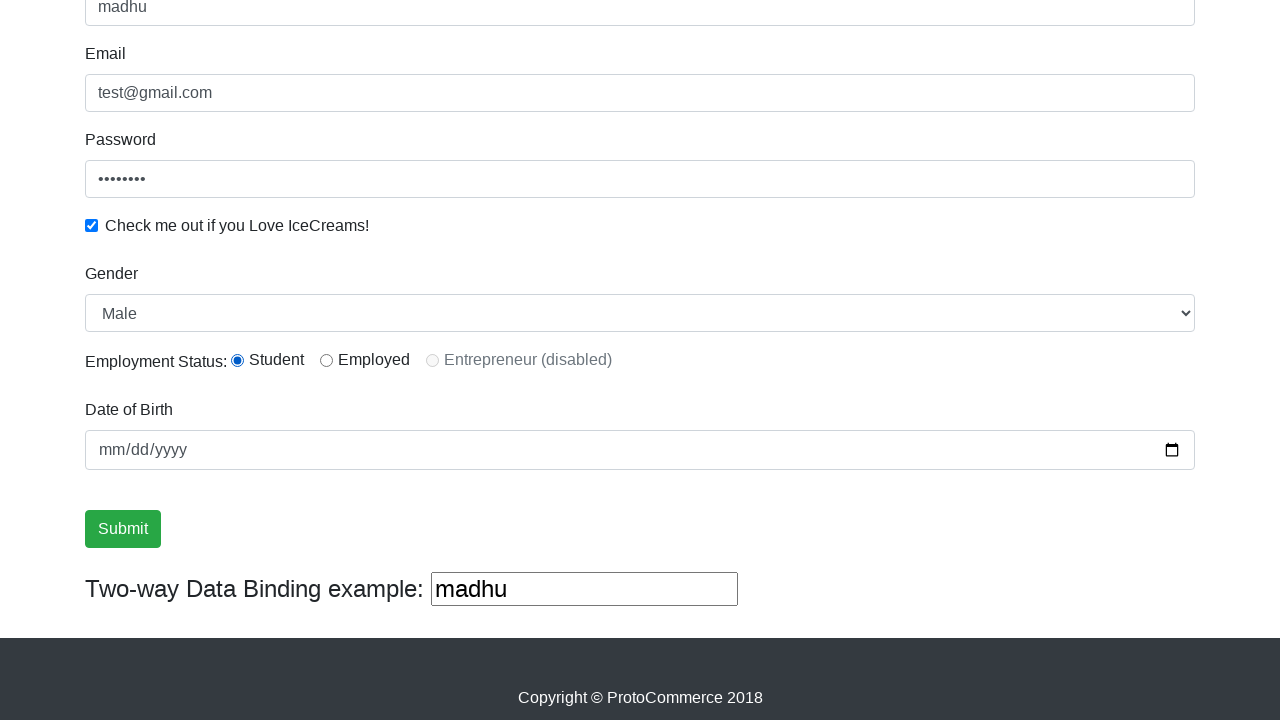

Clicked submit button to submit the form at (123, 529) on input[type="submit"]
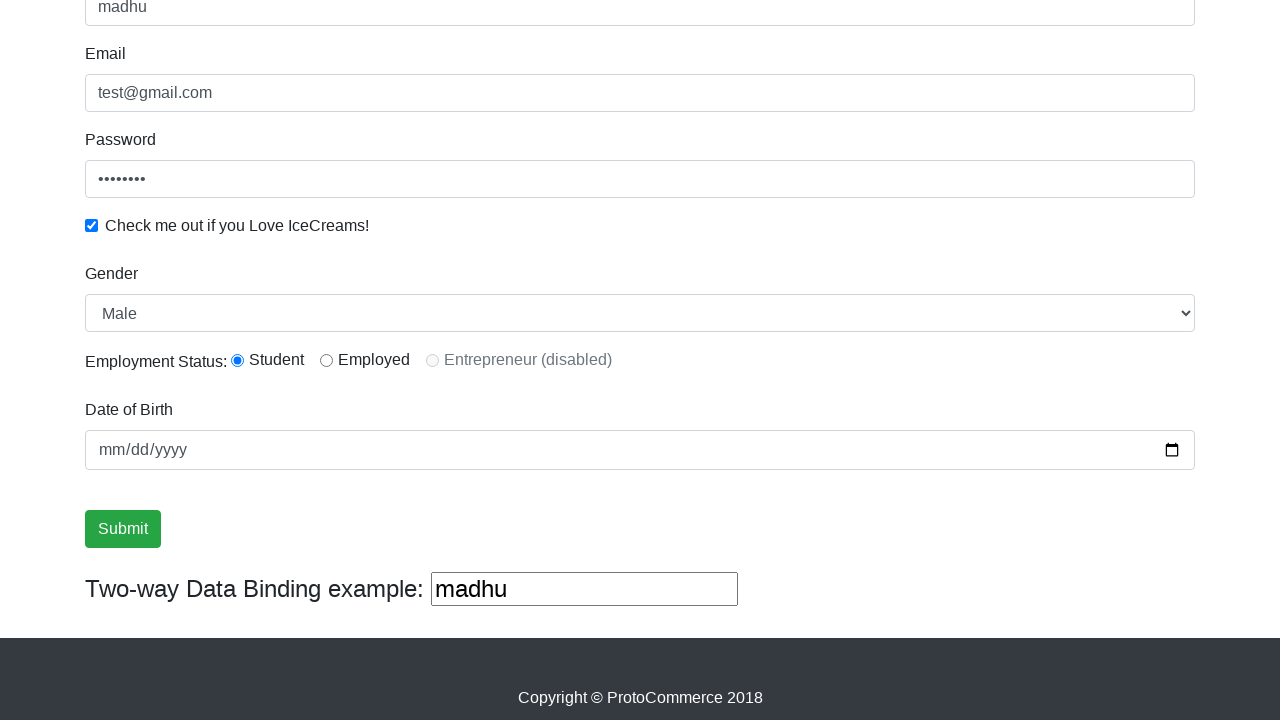

Success message element appeared
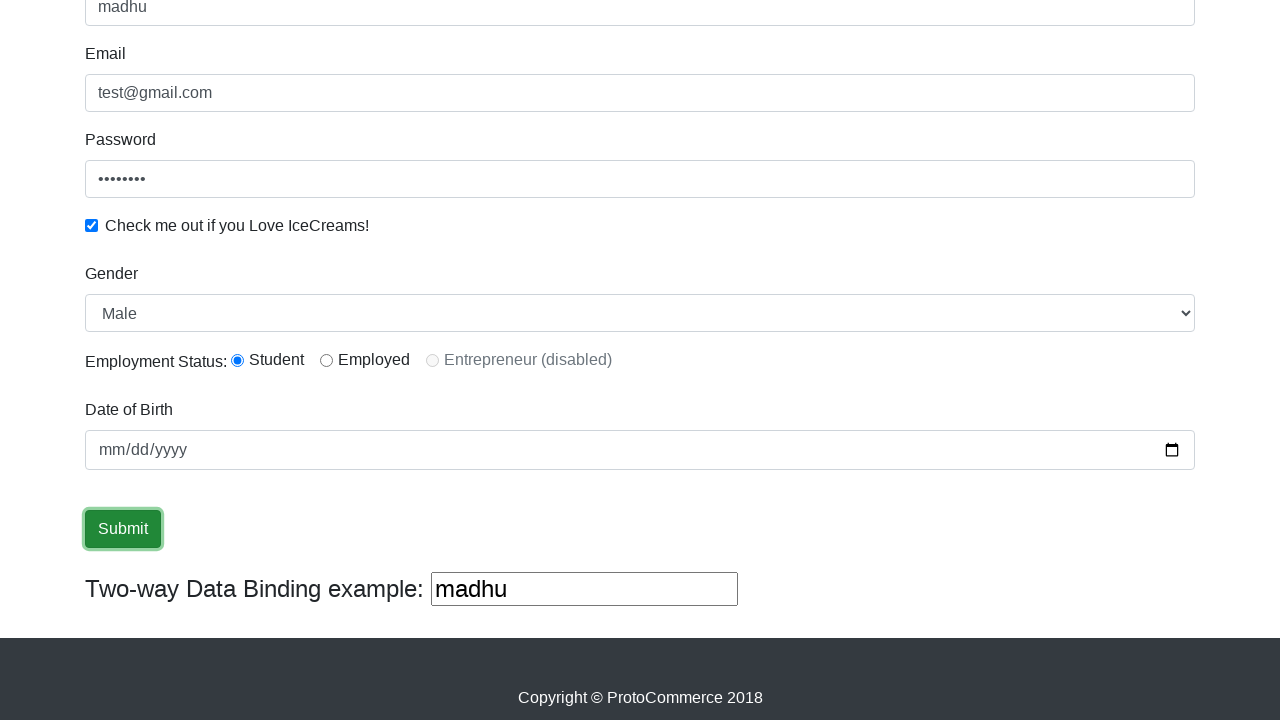

Verified 'Success' text in success message
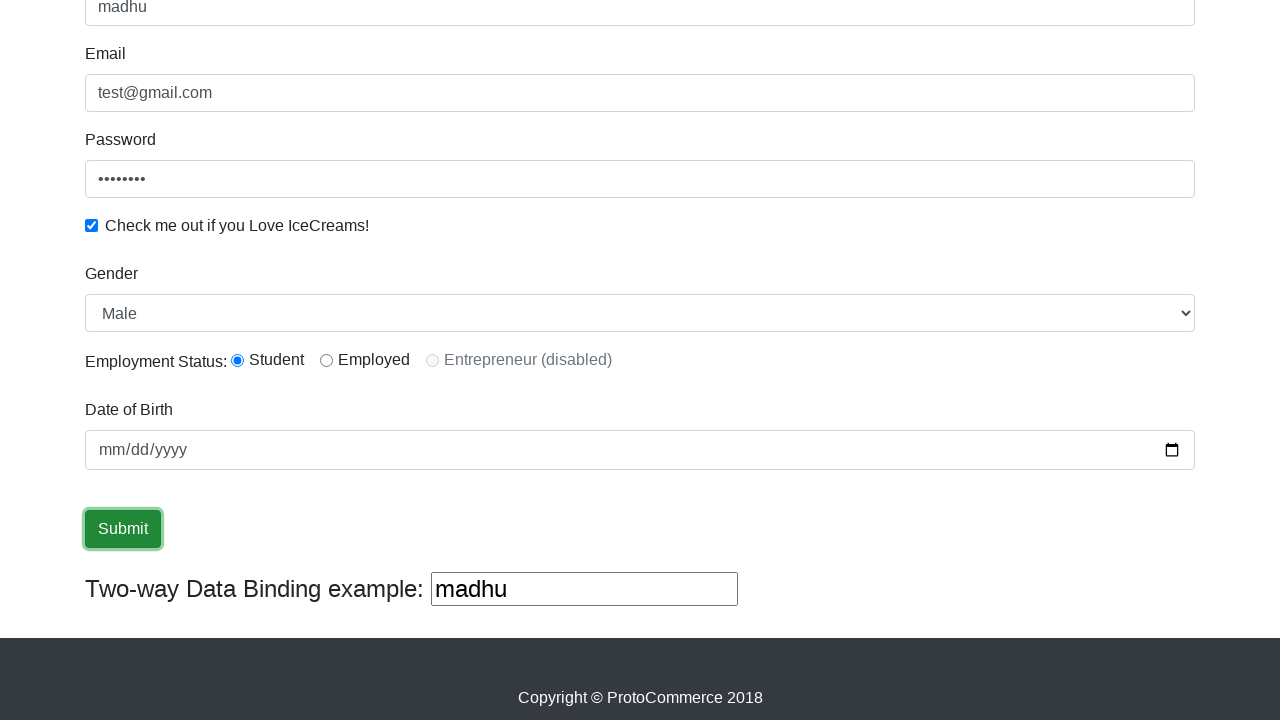

Cleared the third text input field on input[type="text"] >> nth=2
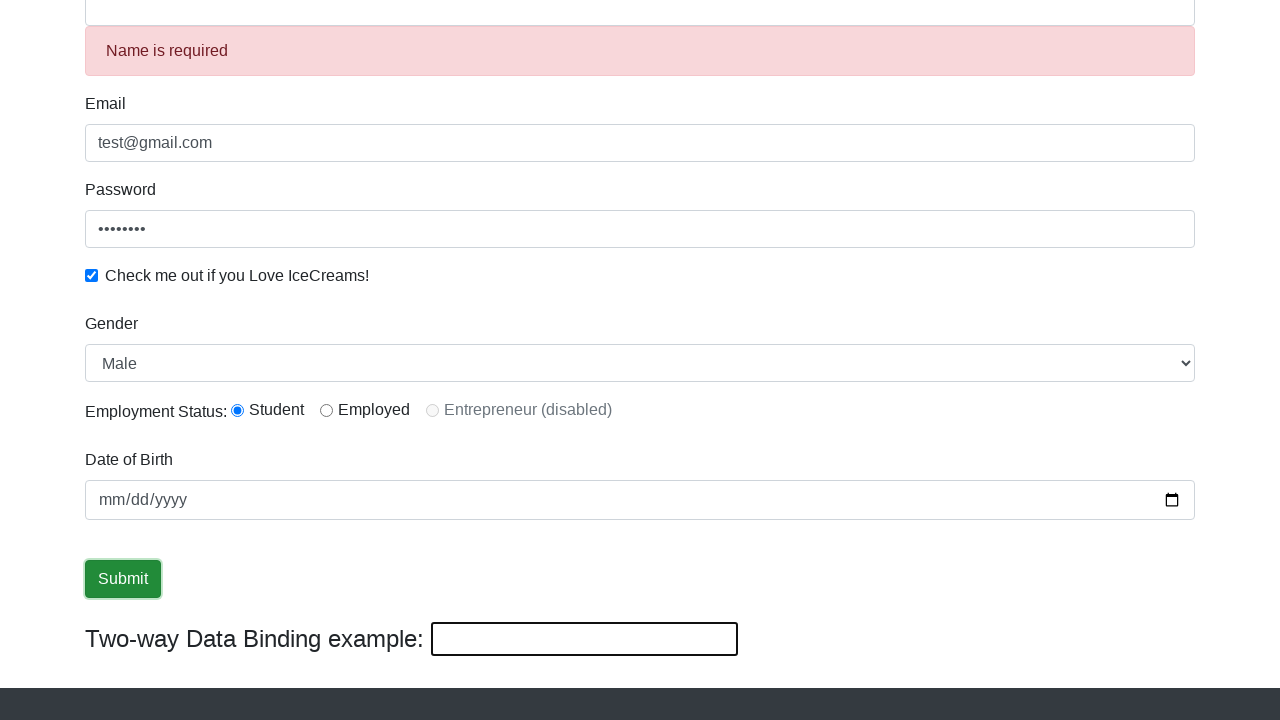

Filled the third text input field with 'hello madhu' on input[type="text"] >> nth=2
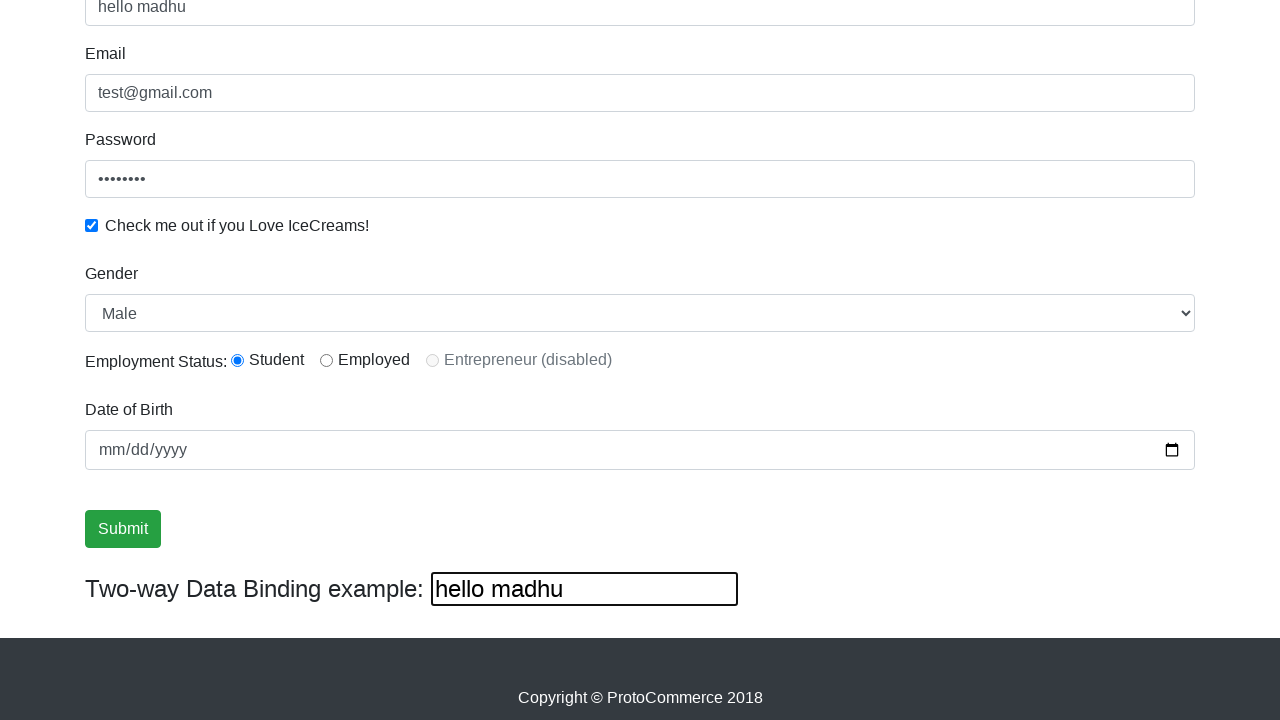

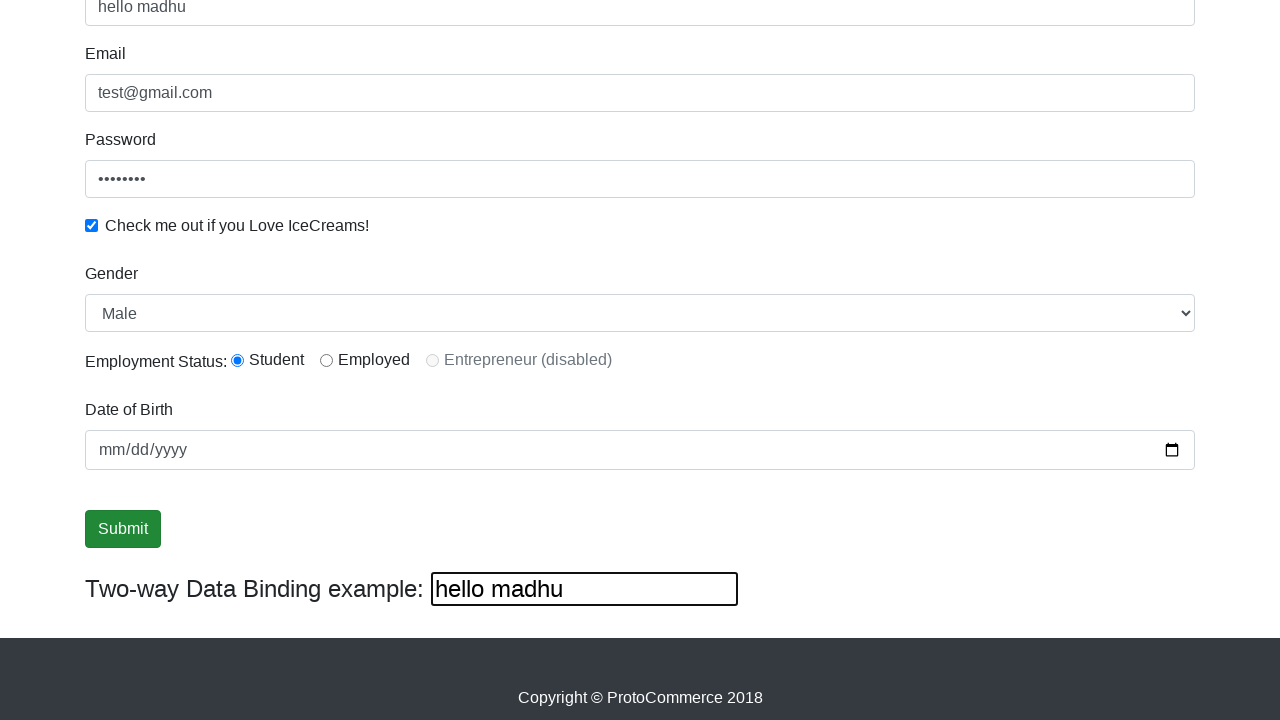